Tests radio button selection by switching between Male and Female gender options on a registration form

Starting URL: http://demo.automationtesting.in/Register.html

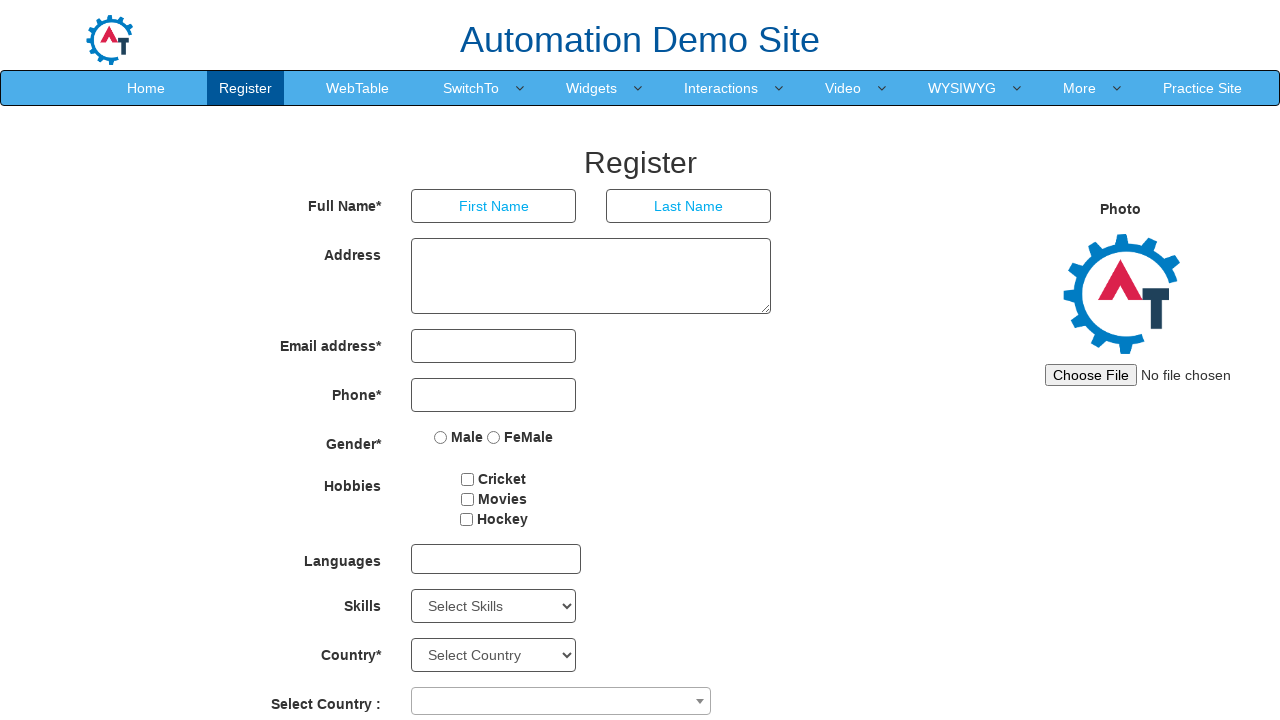

Located Male radio button element
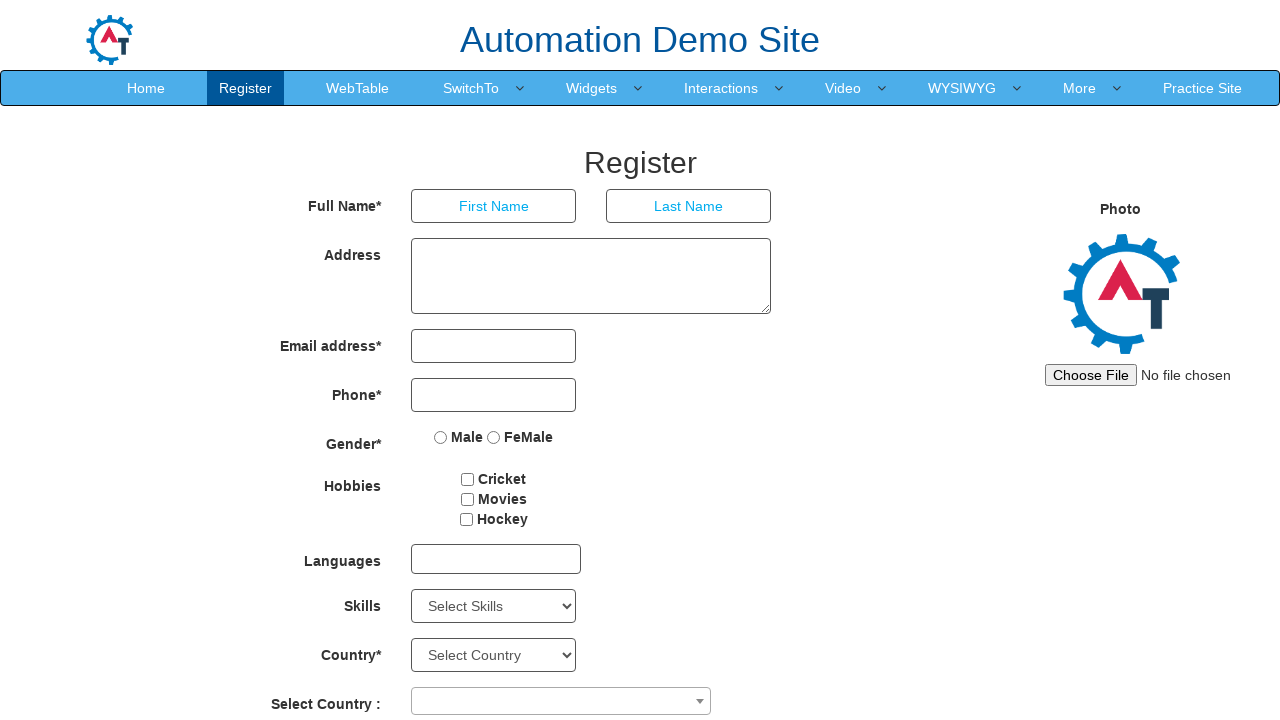

Located Female radio button element
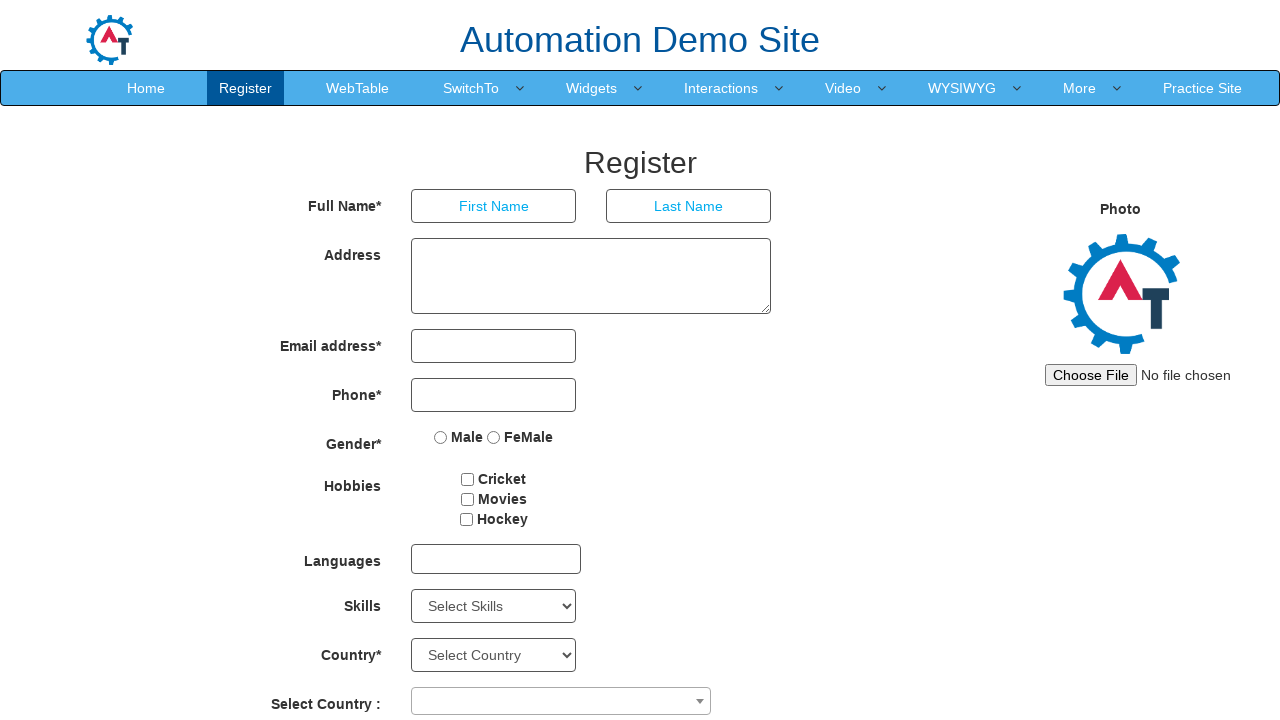

Clicked Male radio button at (441, 437) on input[name='radiooptions'][value='Male']
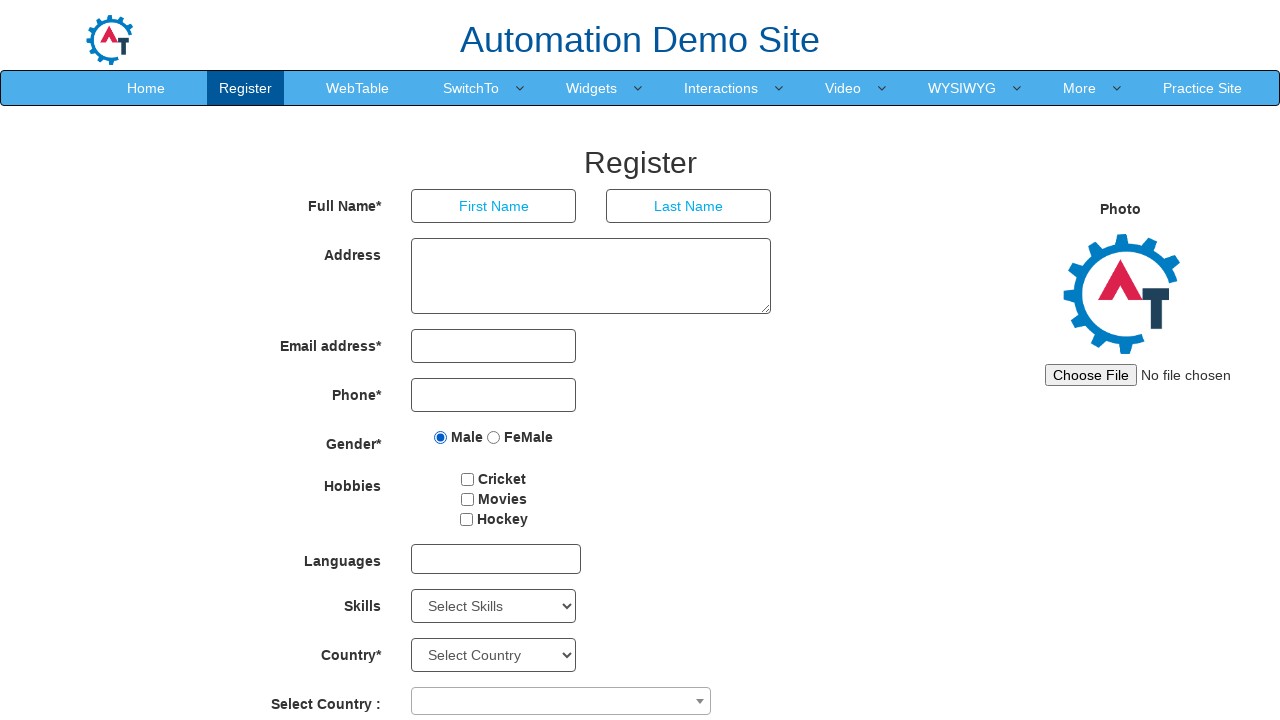

Waited 2 seconds for UI update after selecting Male
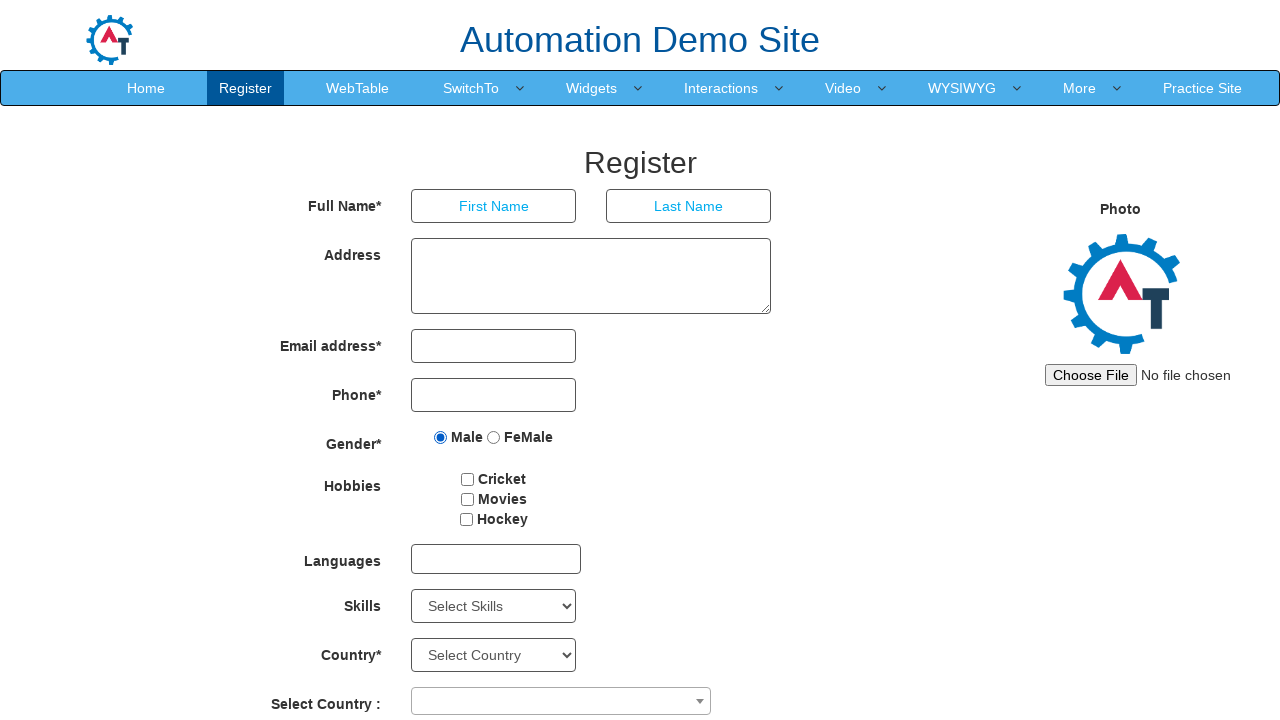

Clicked Female radio button (Male was selected) at (494, 437) on input[name='radiooptions'][value='FeMale']
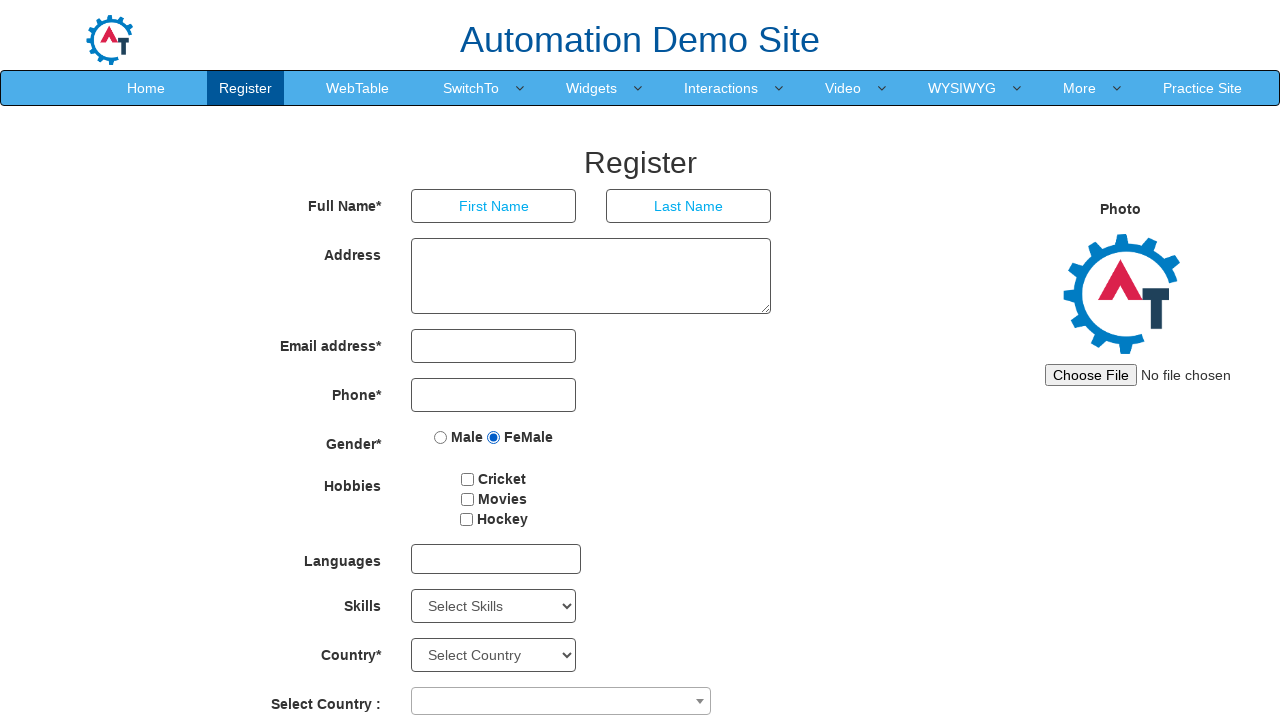

Waited 2 seconds for UI update after selecting Female
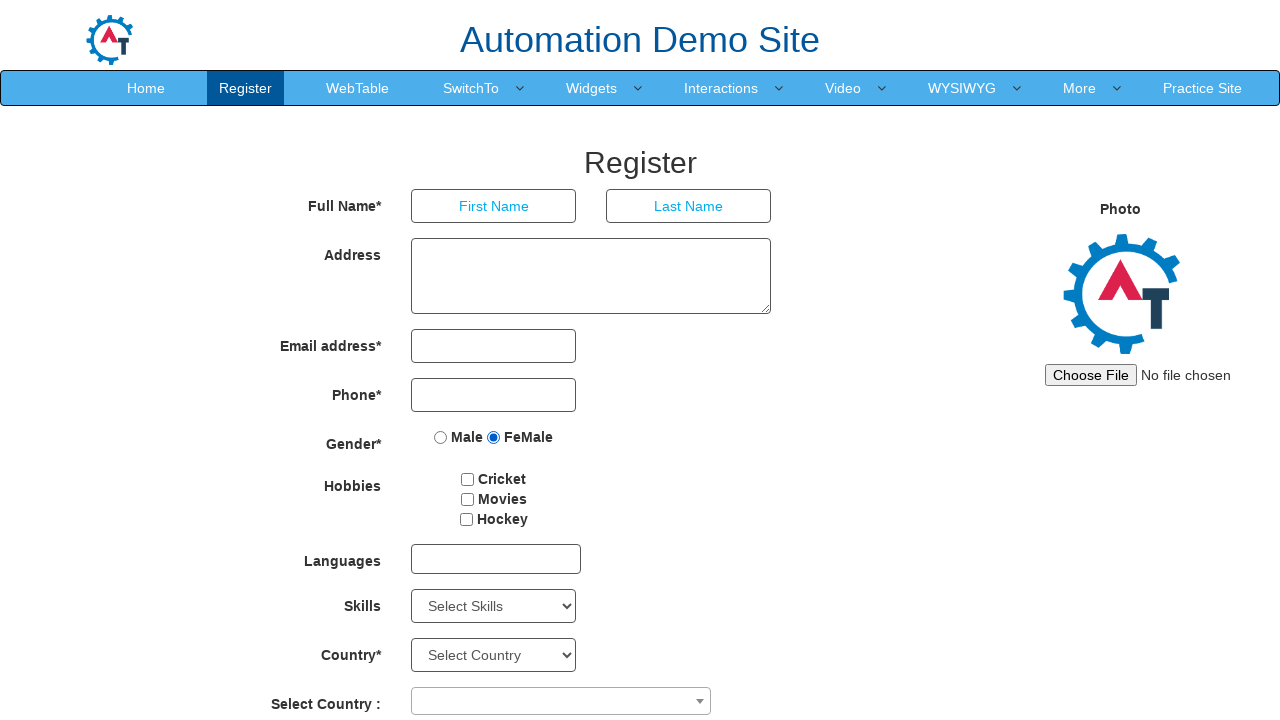

Clicked Male radio button (Female was selected) at (441, 437) on input[name='radiooptions'][value='Male']
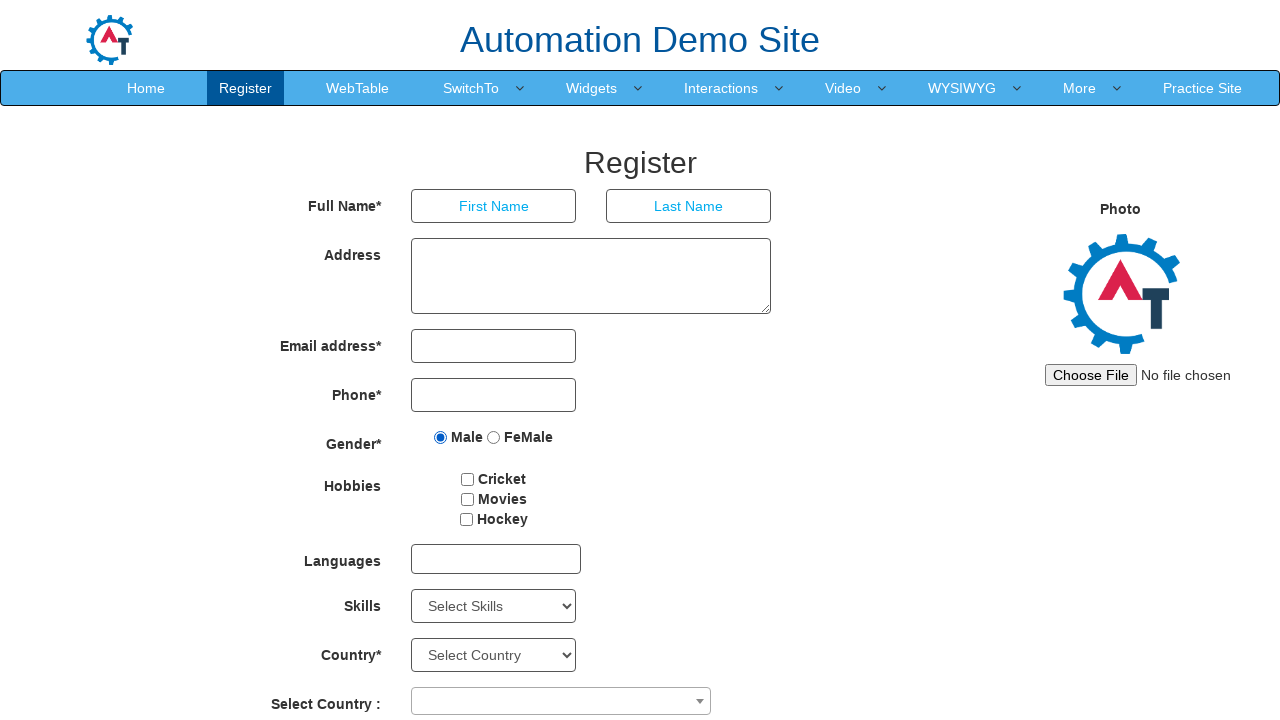

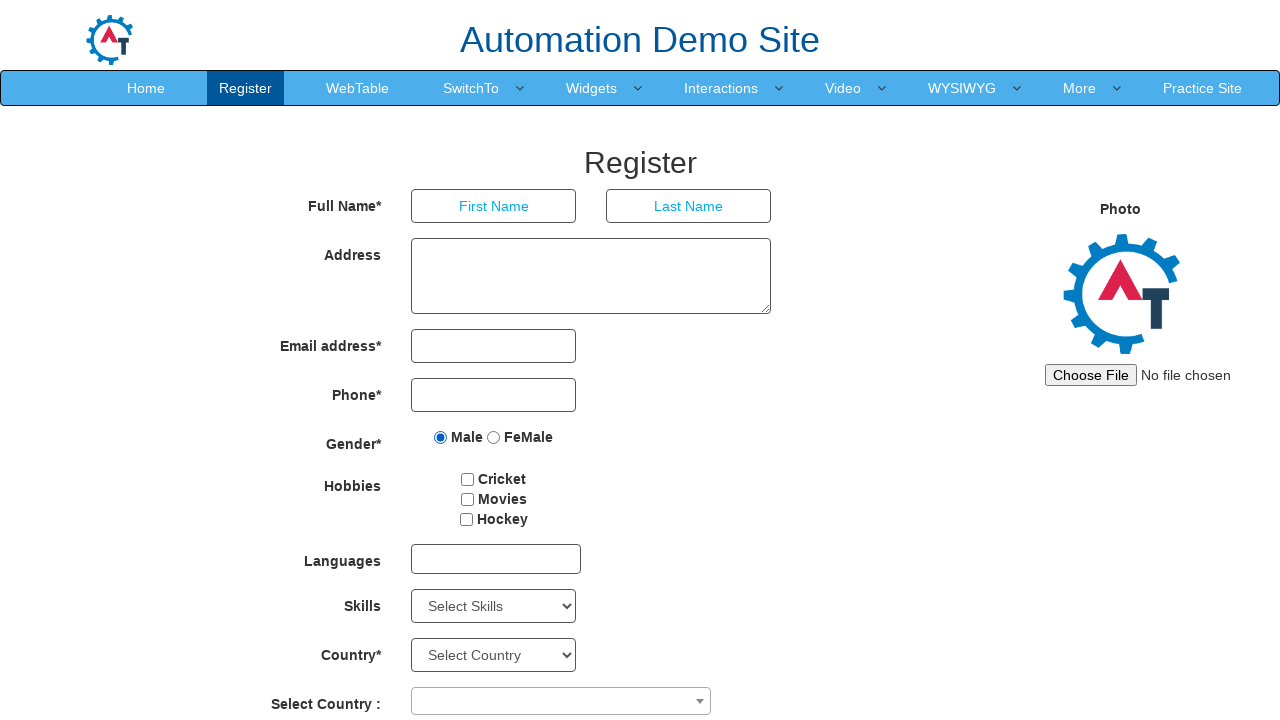